Tests browser back button navigation between filter views

Starting URL: https://demo.playwright.dev/todomvc

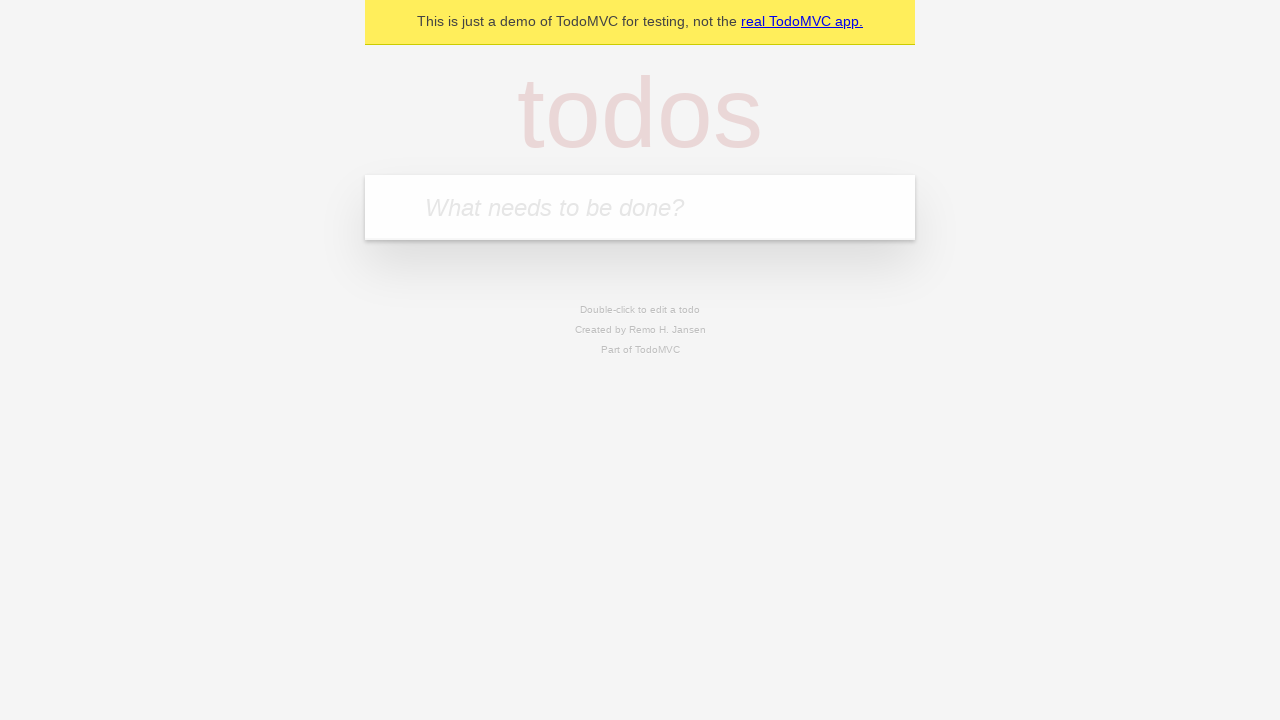

Filled todo input with 'buy some cheese' on internal:attr=[placeholder="What needs to be done?"i]
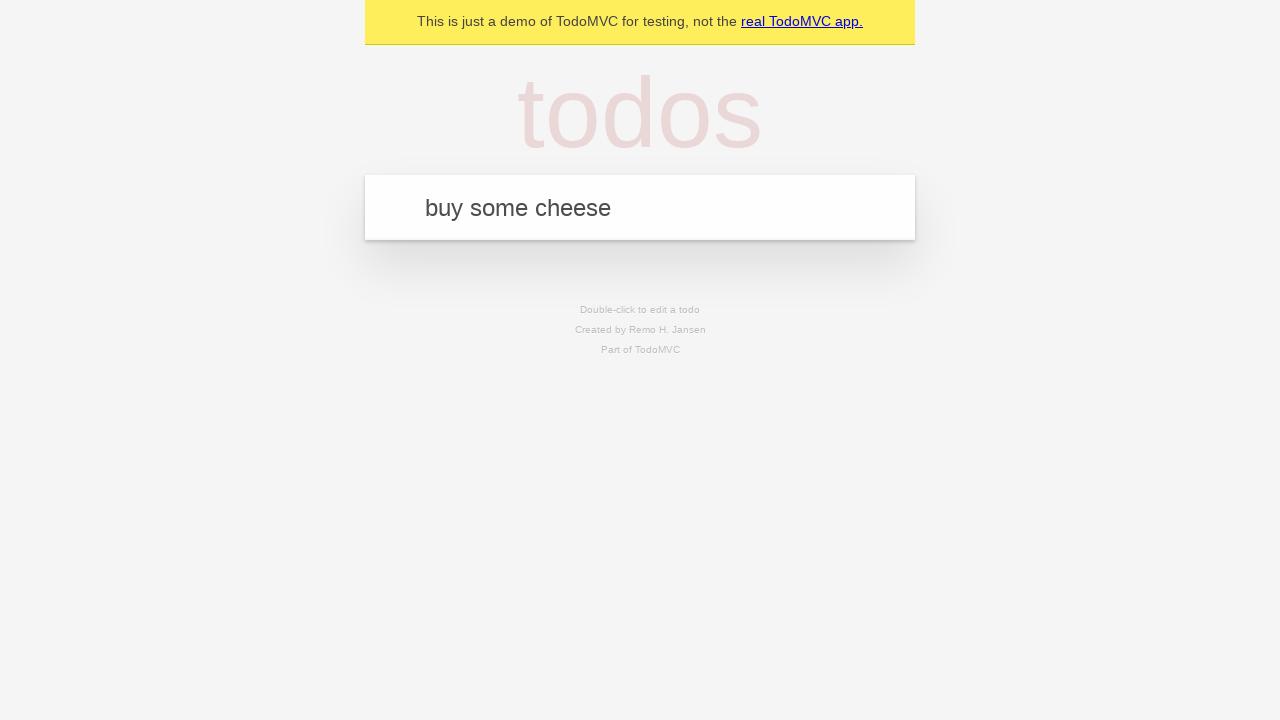

Pressed Enter to add first todo on internal:attr=[placeholder="What needs to be done?"i]
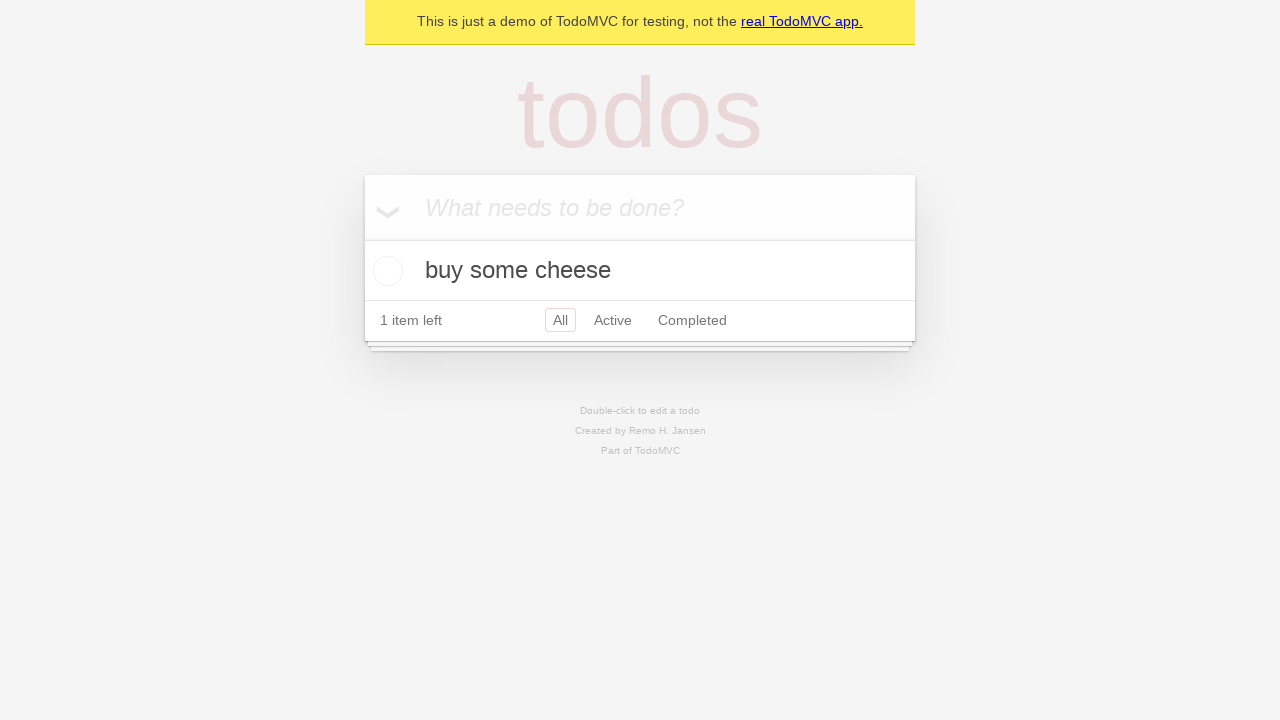

Filled todo input with 'feed the cat' on internal:attr=[placeholder="What needs to be done?"i]
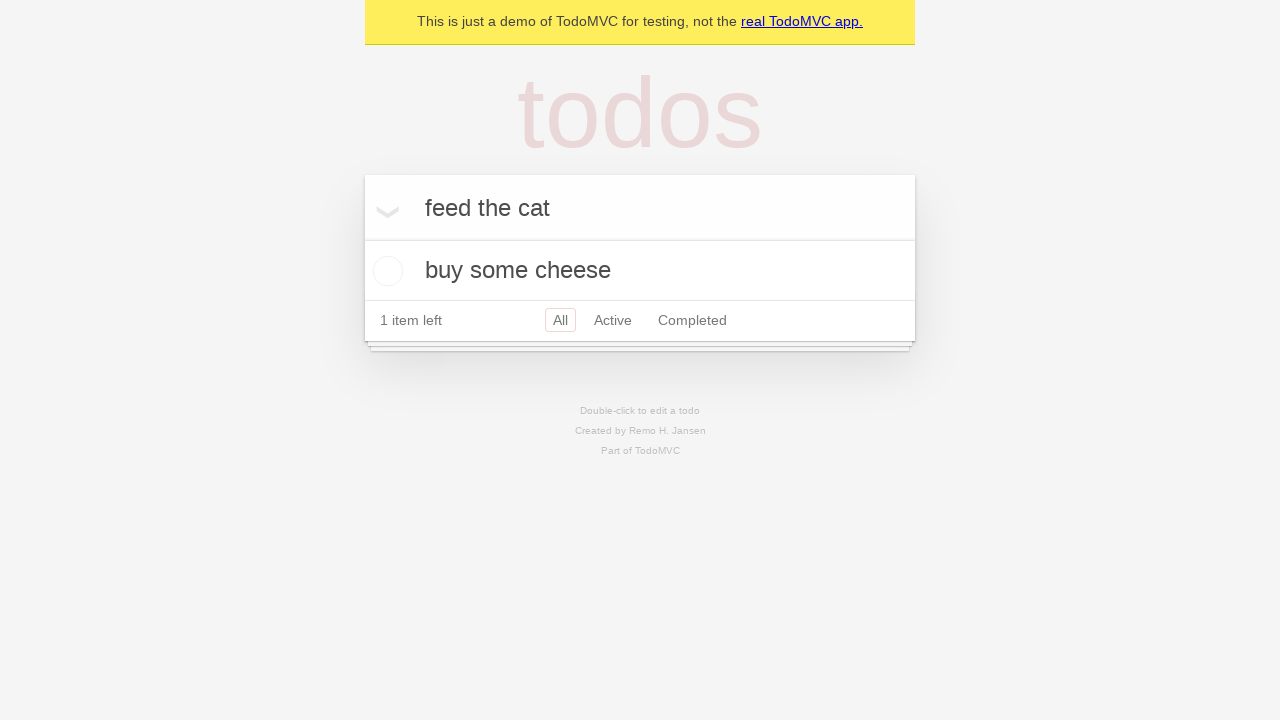

Pressed Enter to add second todo on internal:attr=[placeholder="What needs to be done?"i]
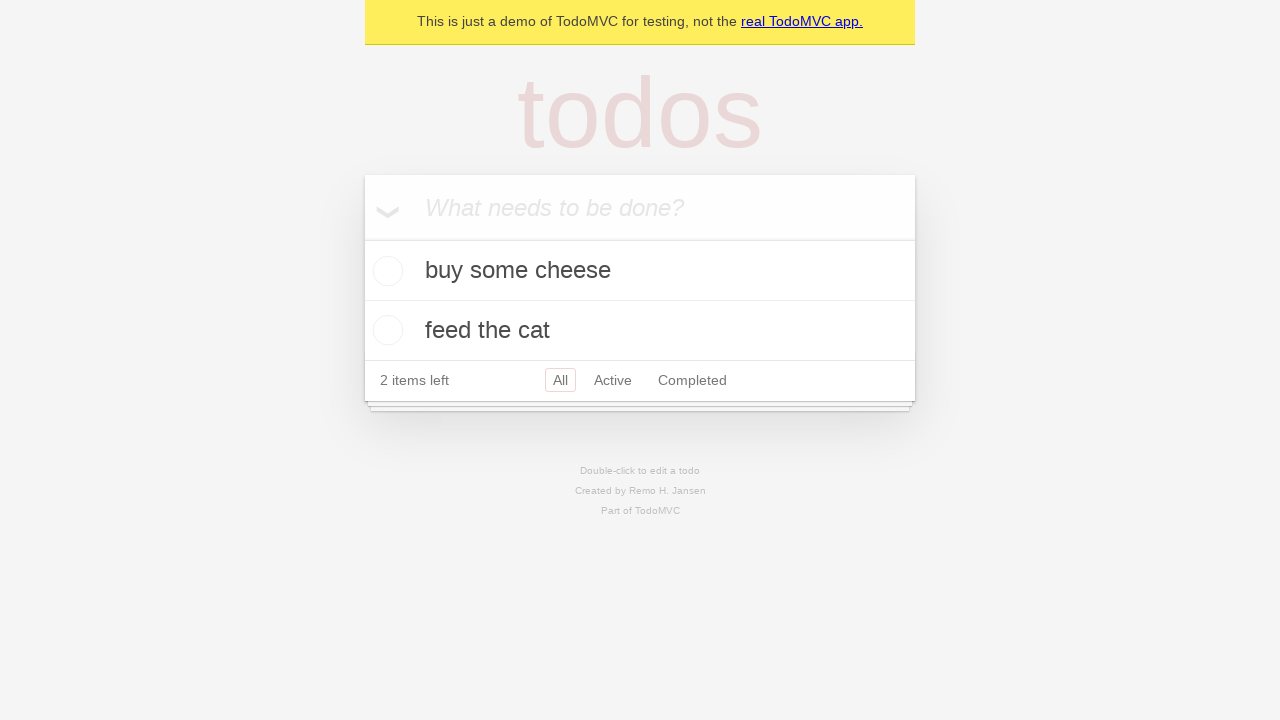

Filled todo input with 'book a doctors appointment' on internal:attr=[placeholder="What needs to be done?"i]
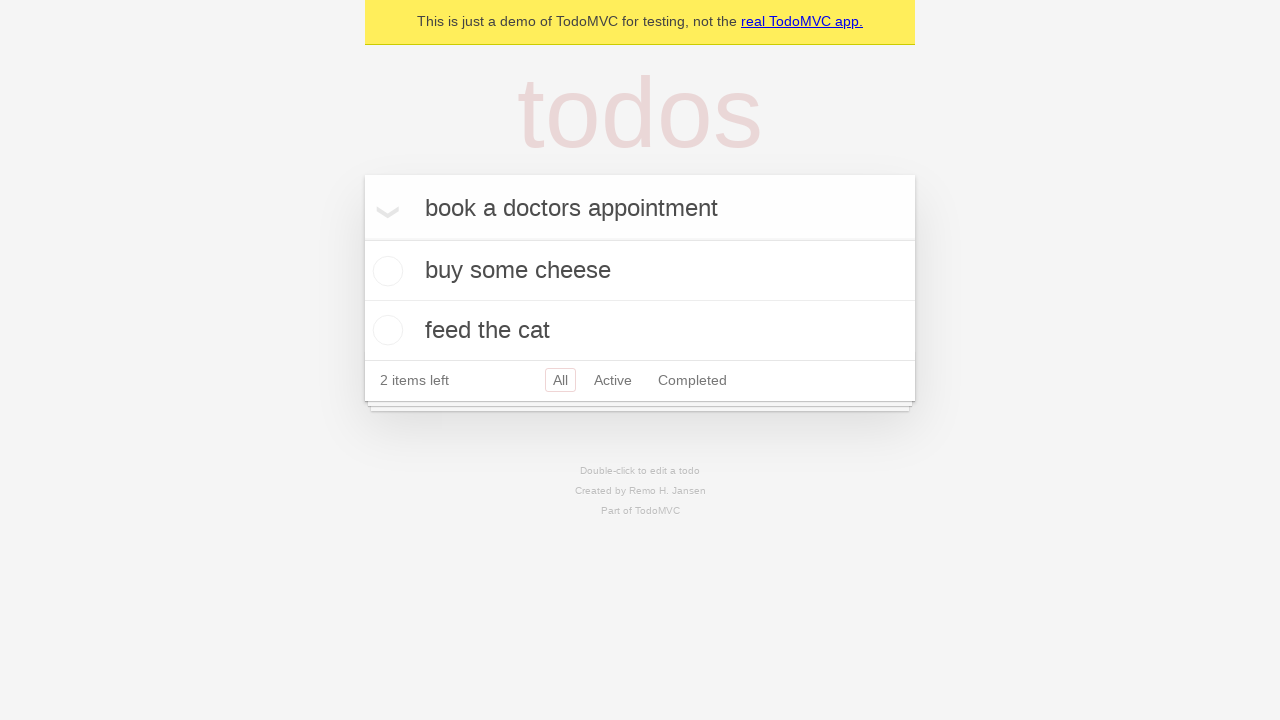

Pressed Enter to add third todo on internal:attr=[placeholder="What needs to be done?"i]
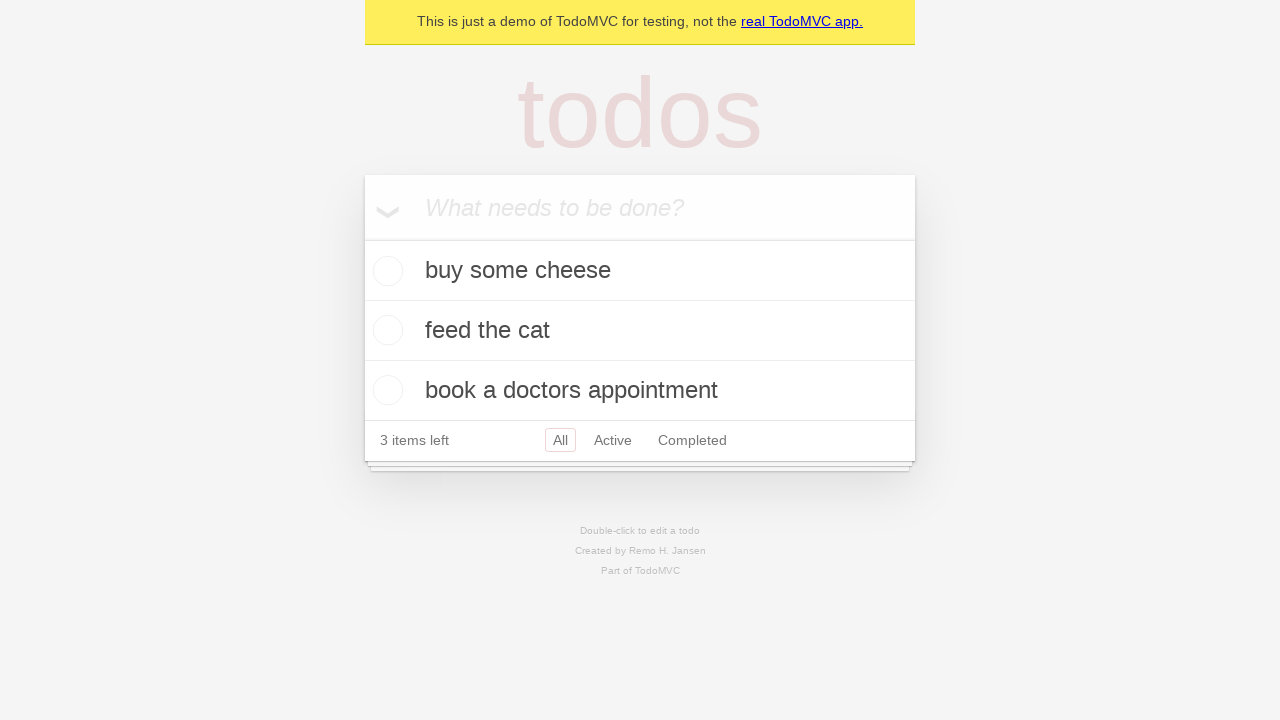

Checked the second todo item at (385, 330) on internal:testid=[data-testid="todo-item"s] >> nth=1 >> internal:role=checkbox
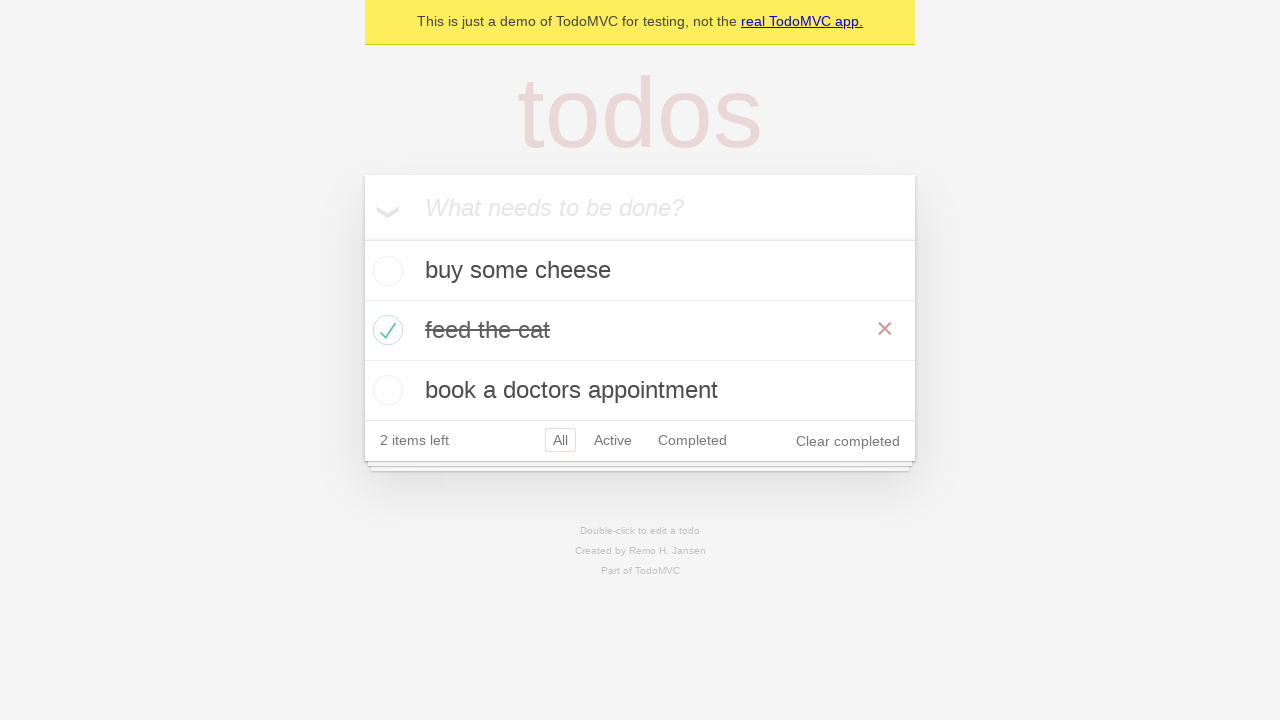

Clicked 'All' filter link at (560, 440) on internal:role=link[name="All"i]
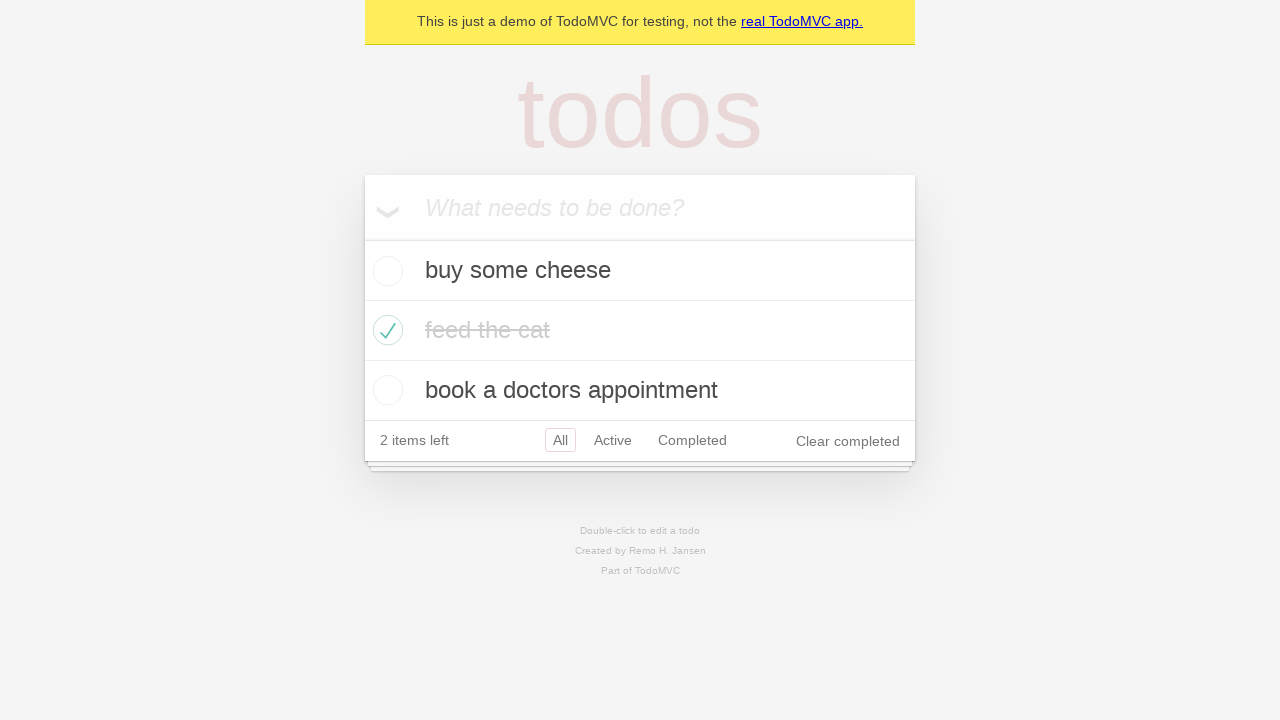

Clicked 'Active' filter link at (613, 440) on internal:role=link[name="Active"i]
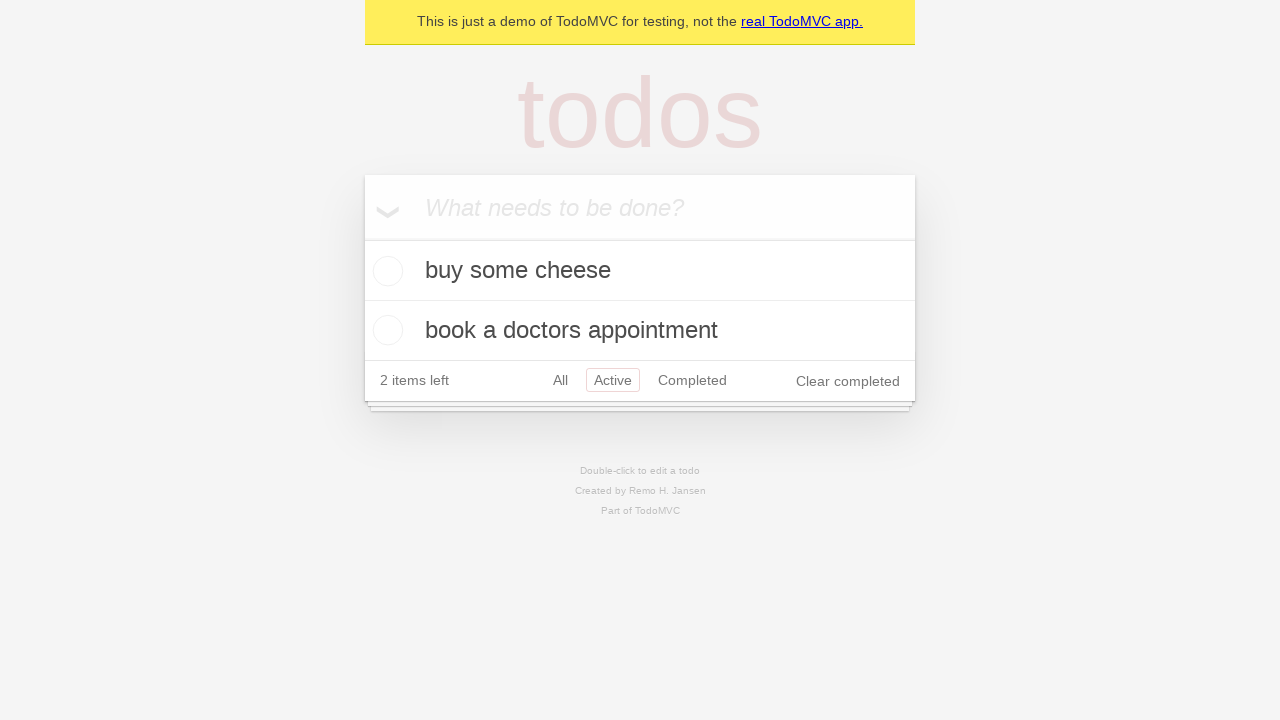

Clicked 'Completed' filter link at (692, 380) on internal:role=link[name="Completed"i]
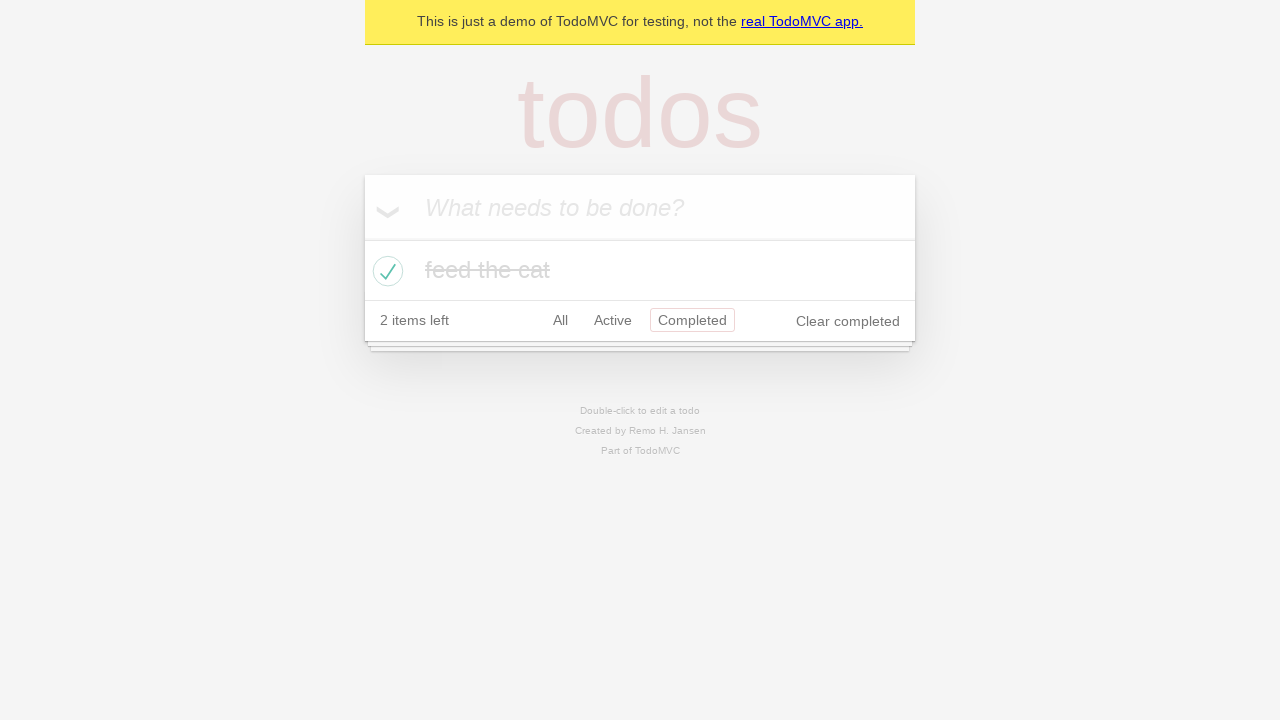

Navigated back to 'Active' filter view using browser back button
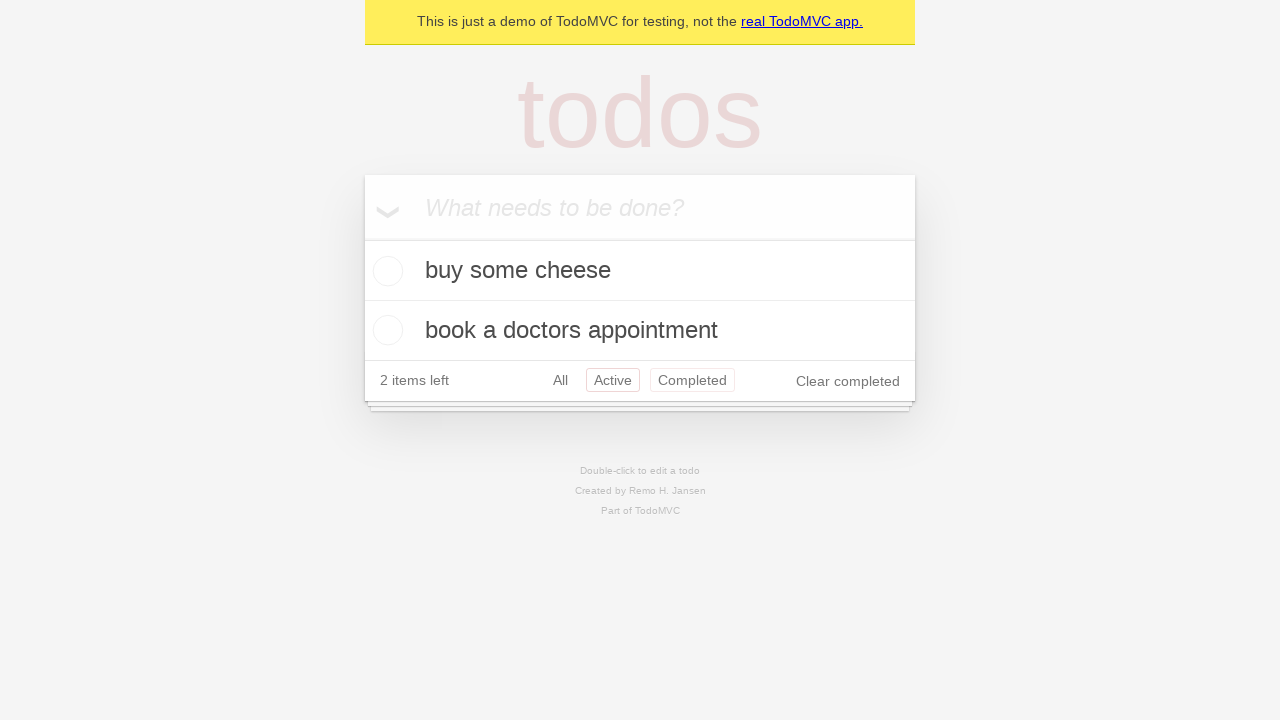

Navigated back to 'All' filter view using browser back button
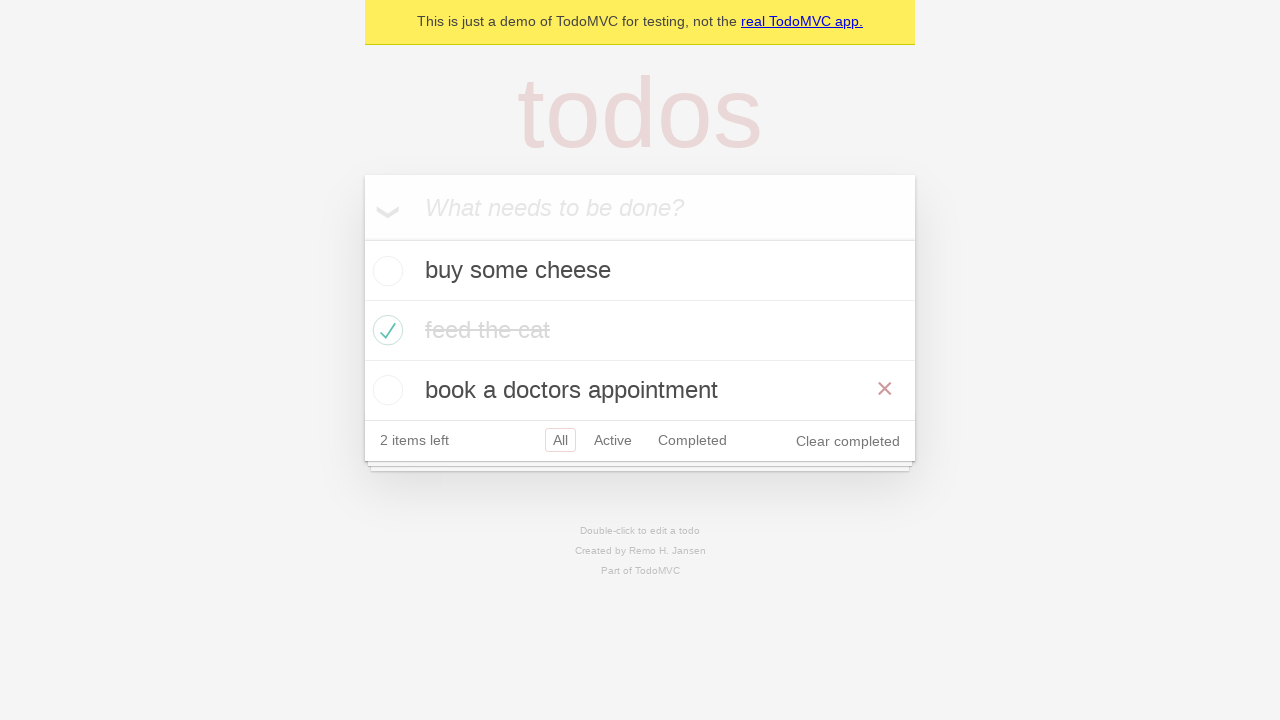

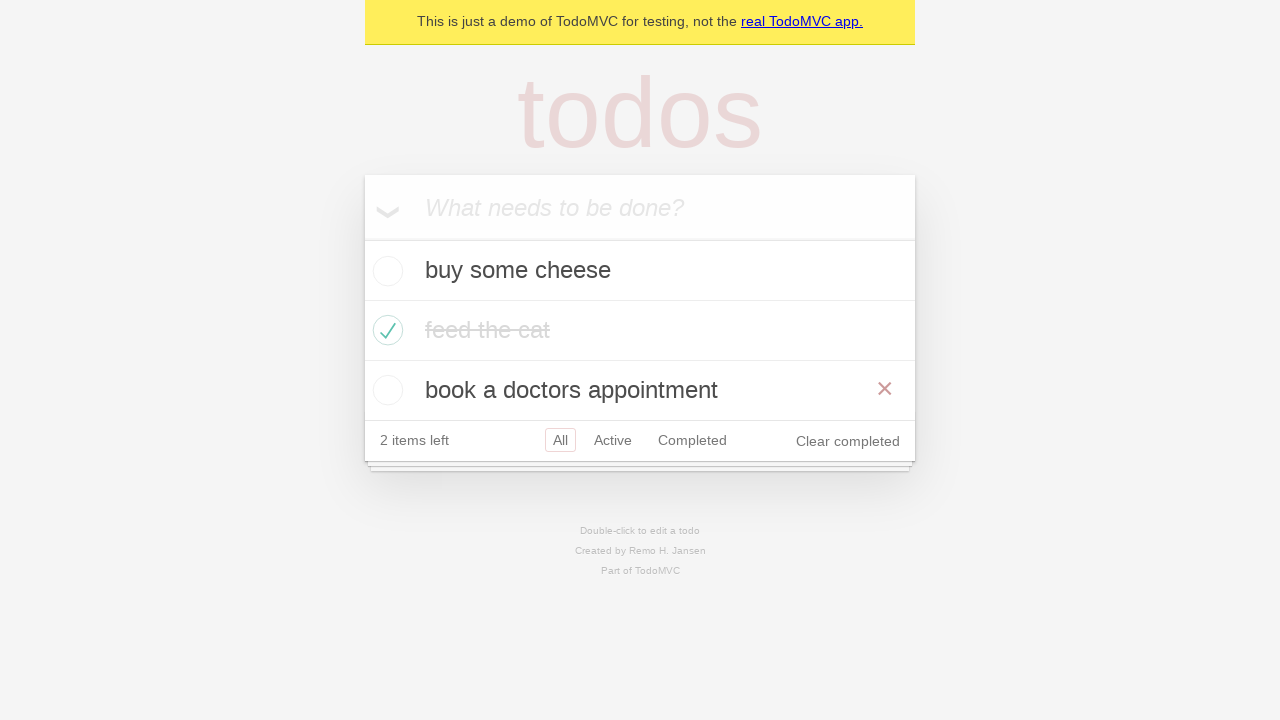